Tests a registration form by filling in first name, last name, and selecting a gender option

Starting URL: https://loopcamp.vercel.app/registration_form.html

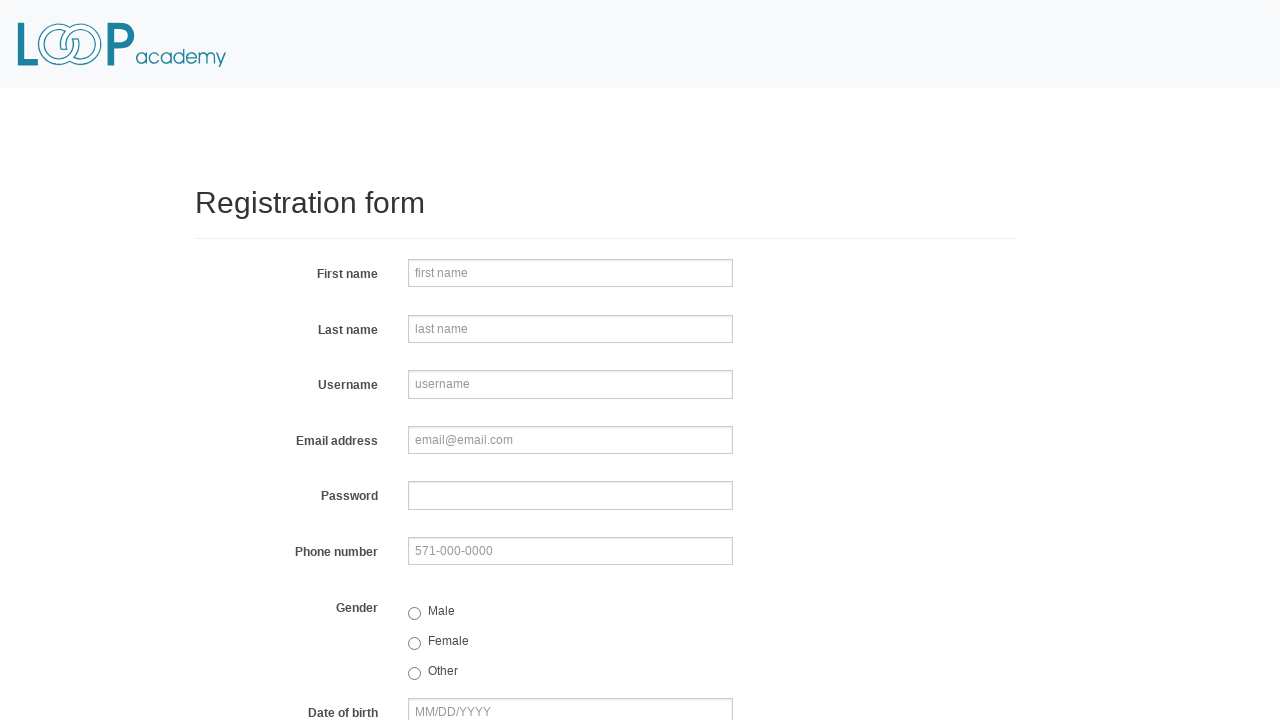

Filled first name field with 'Loop' on input[name='firstname']
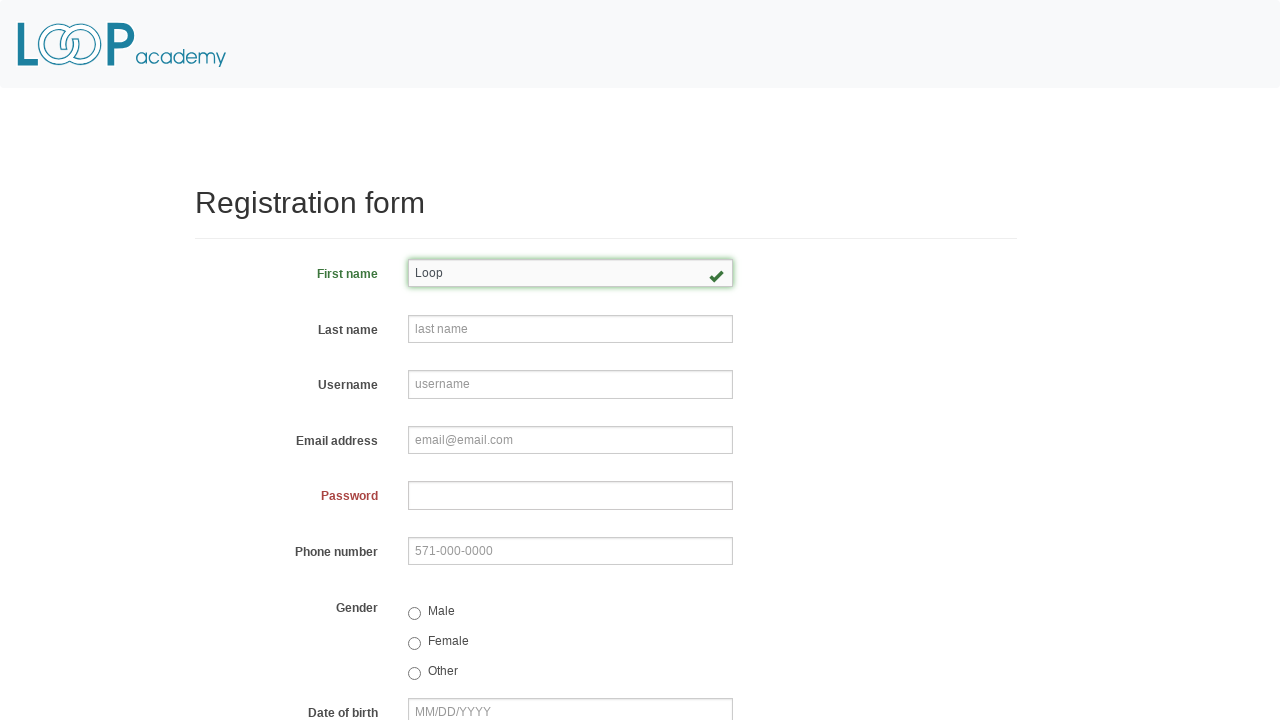

Filled last name field with 'Camp' on input[name='lastname']
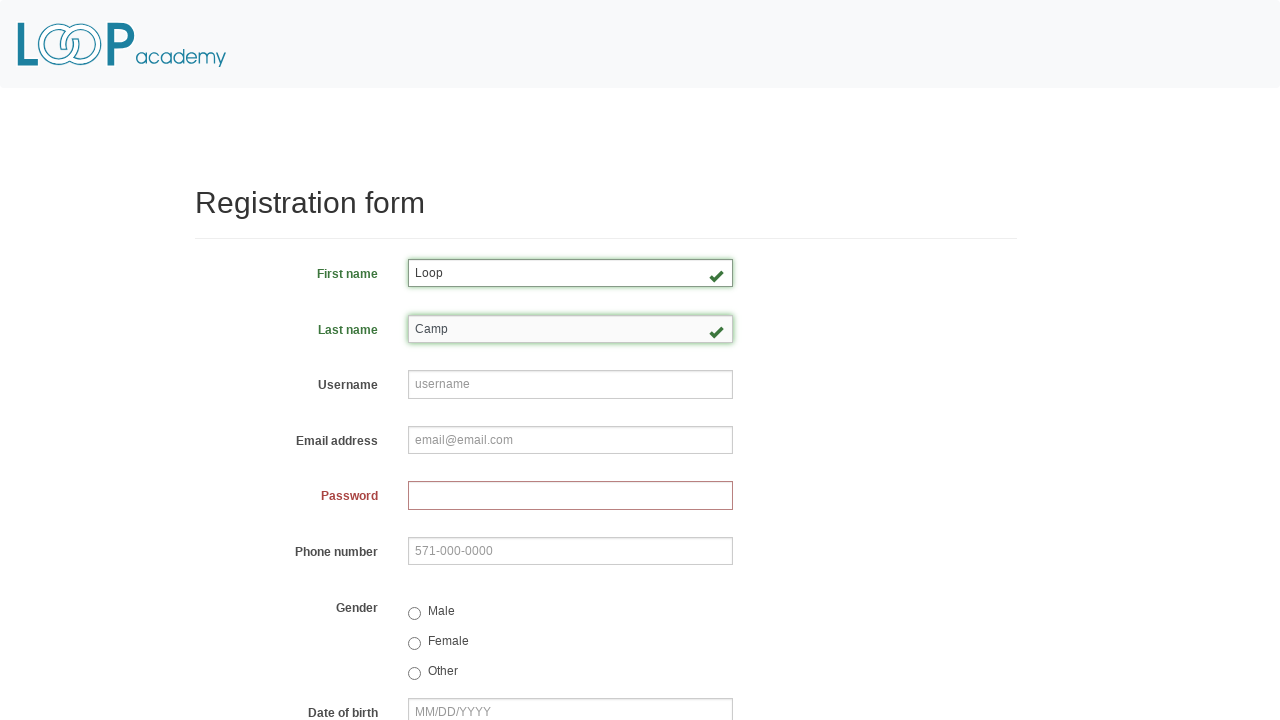

Selected gender option at (414, 613) on input[name='gender']
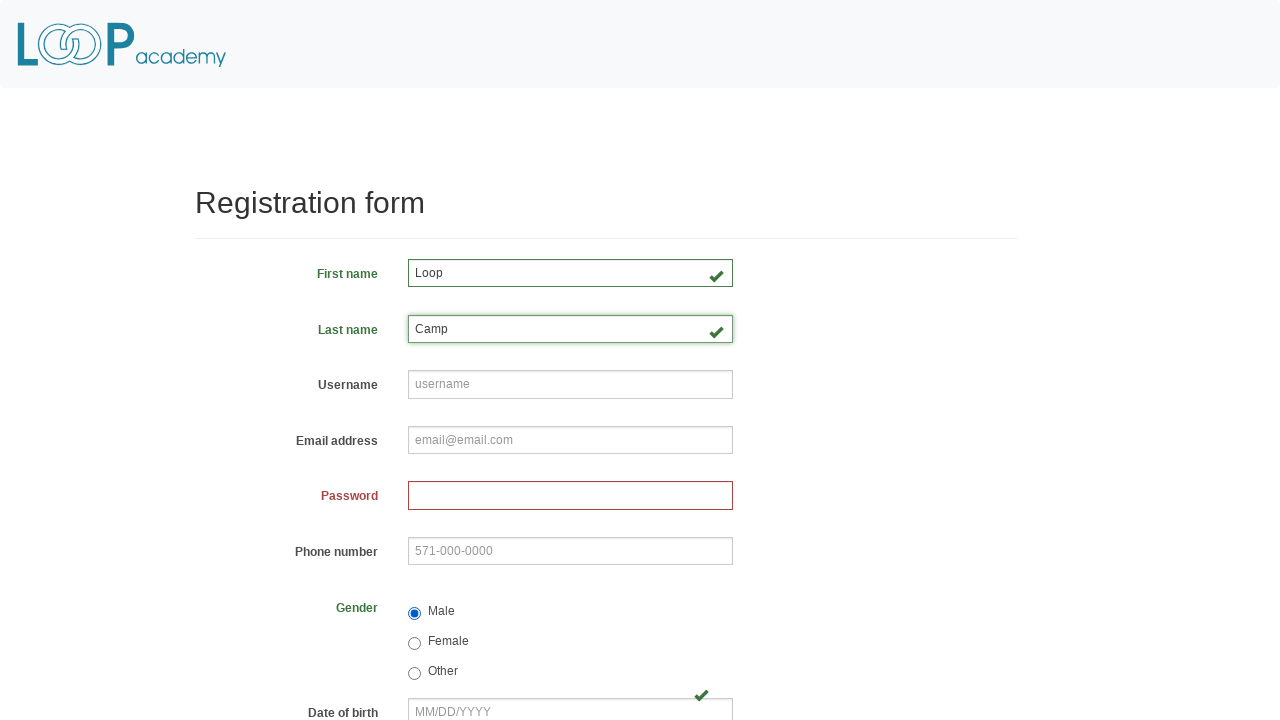

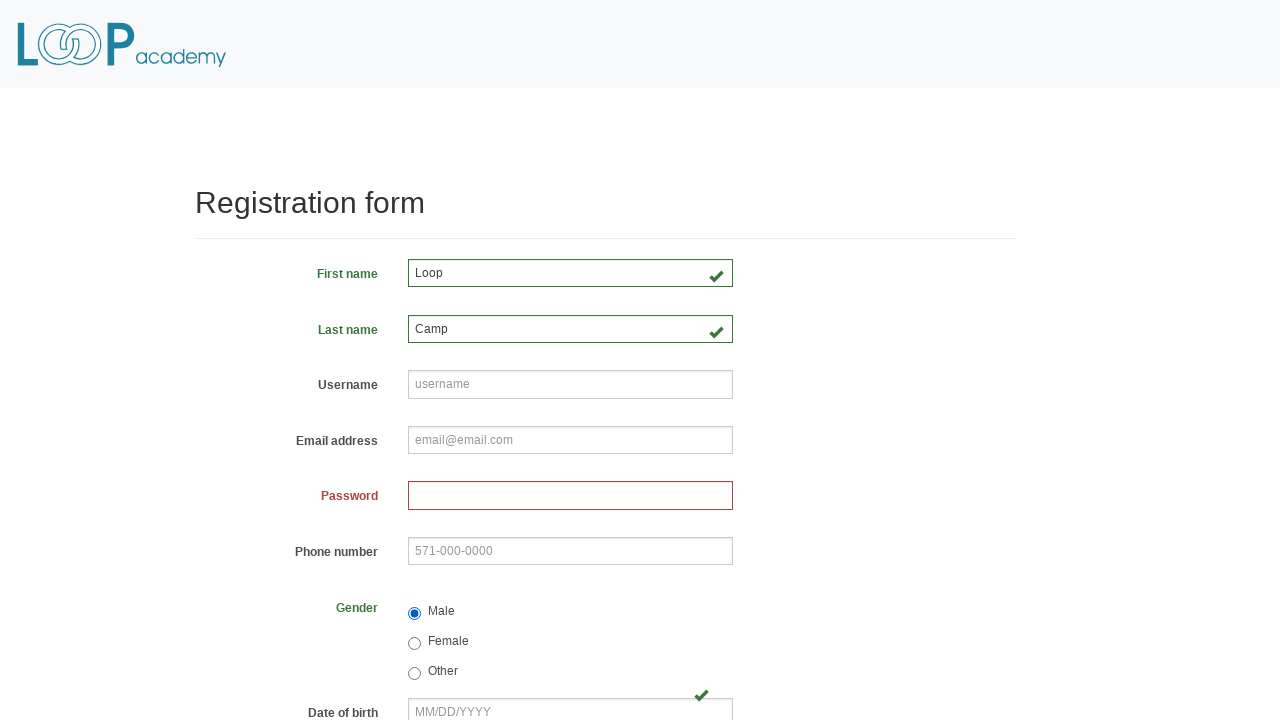